Tests toggle switch interaction by clicking on slider elements to toggle their state

Starting URL: https://www.w3schools.com/howto/howto_css_switch.asp

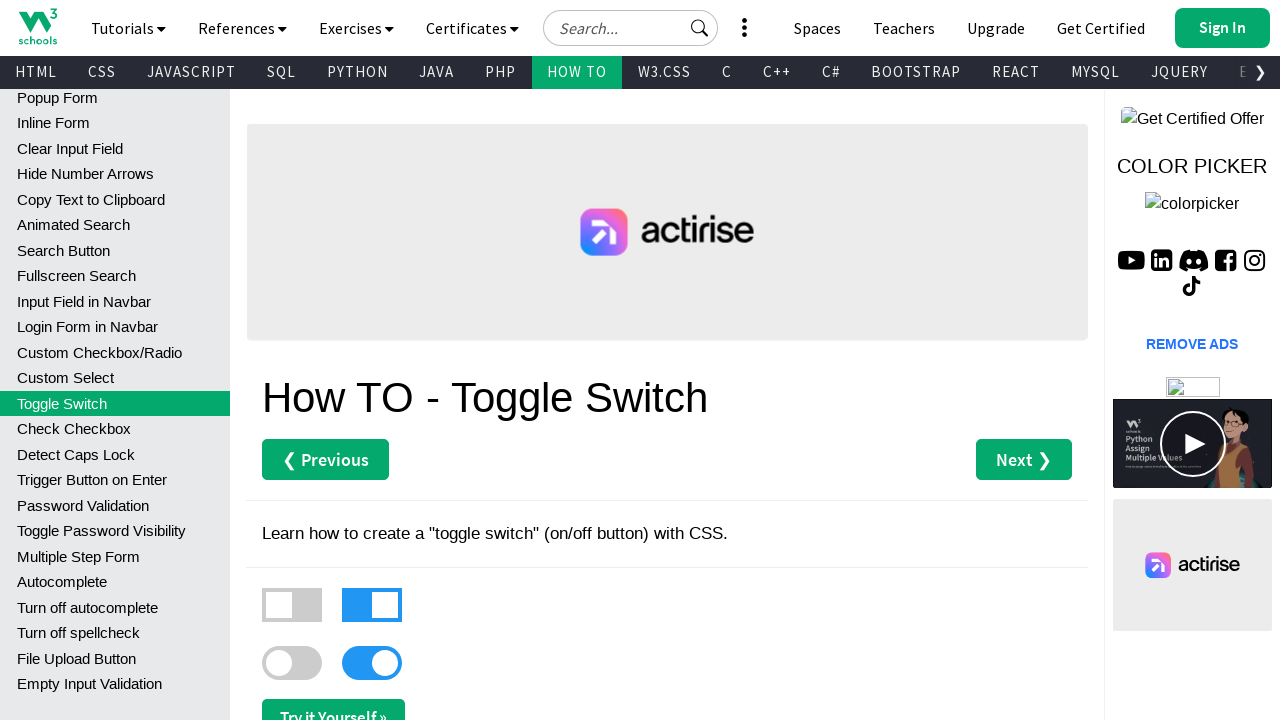

Clicked first toggle switch slider at (292, 605) on div.slider
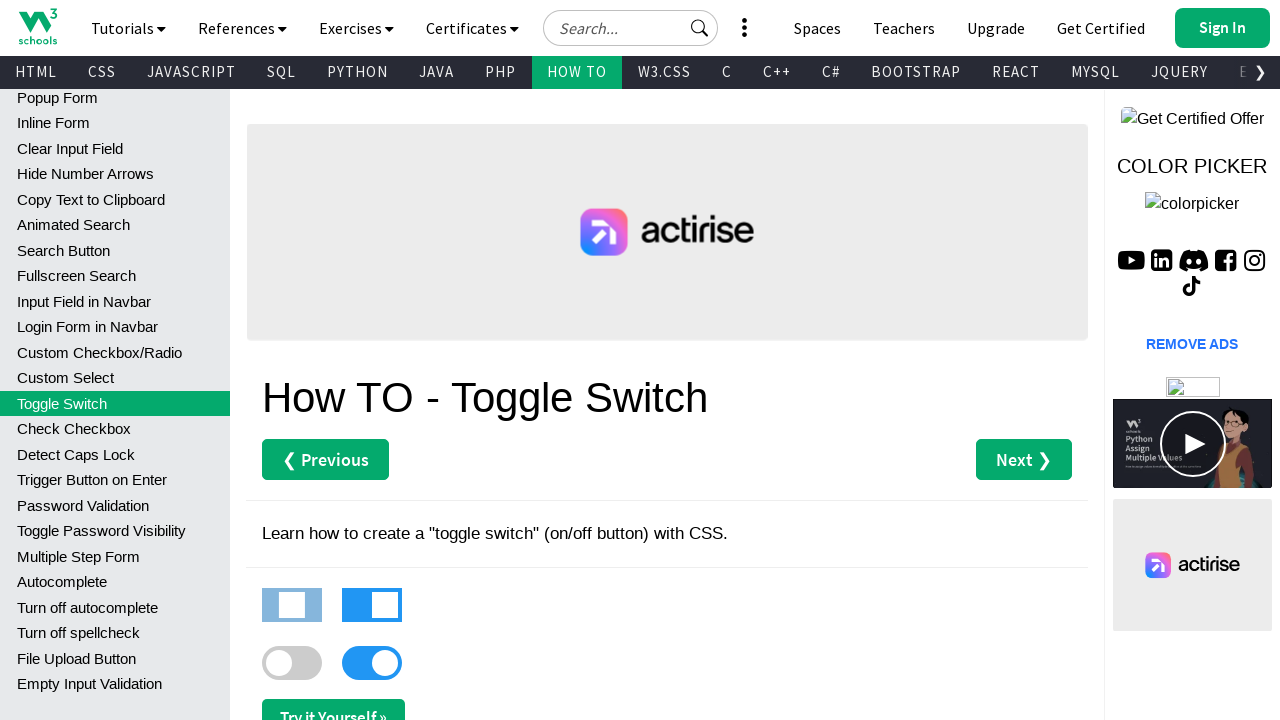

Clicked second toggle switch slider at (292, 605) on label.switch div.slider
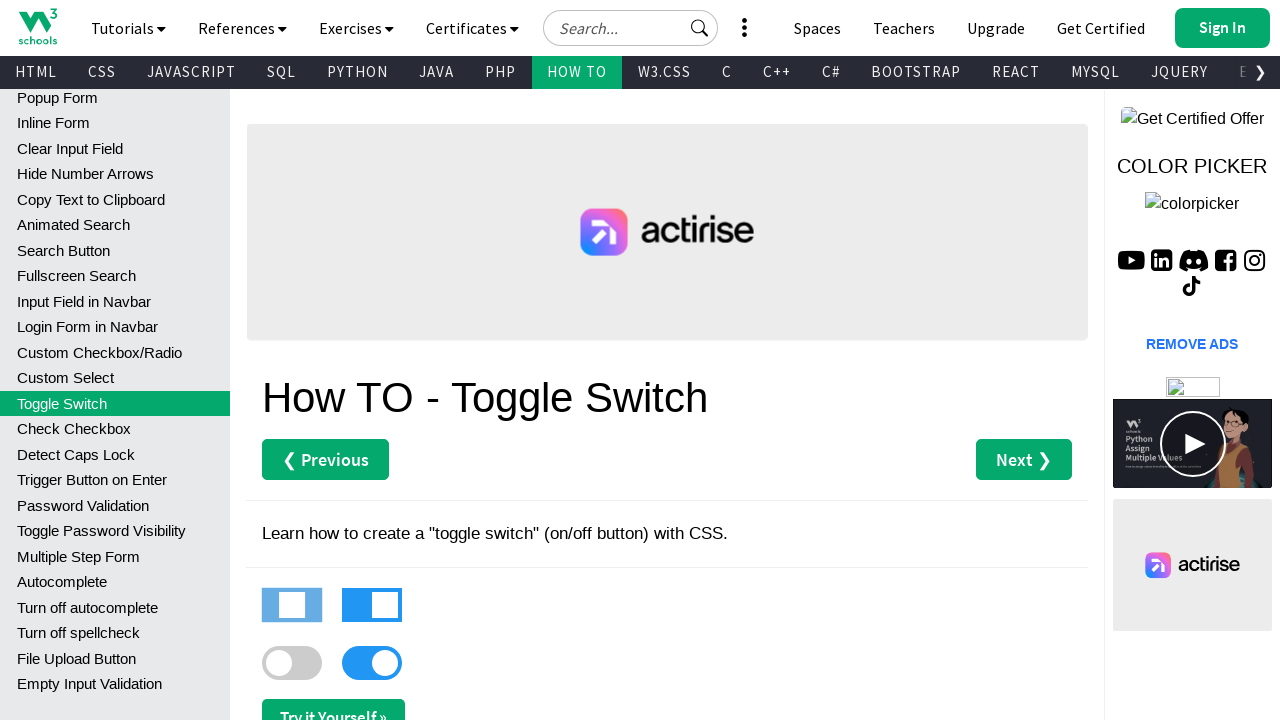

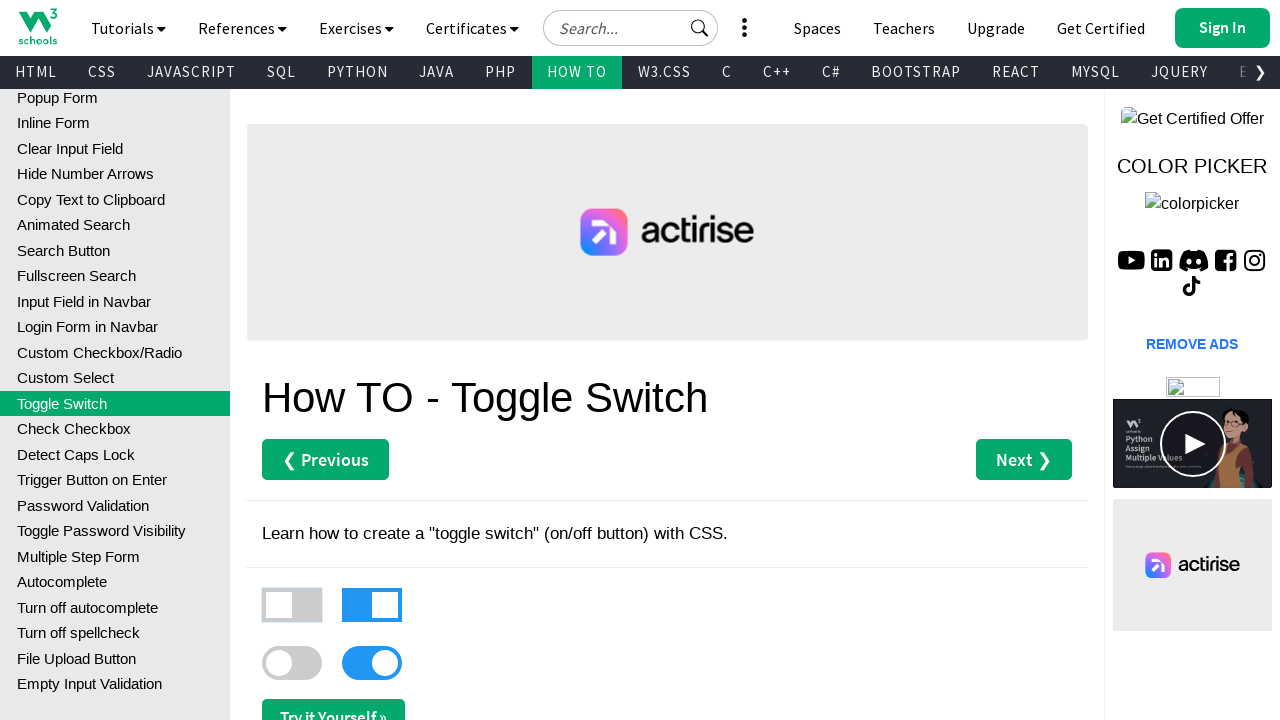